Tests alert handling functionality by triggering different types of alerts and accepting or dismissing them

Starting URL: https://rahulshettyacademy.com/AutomationPractice/

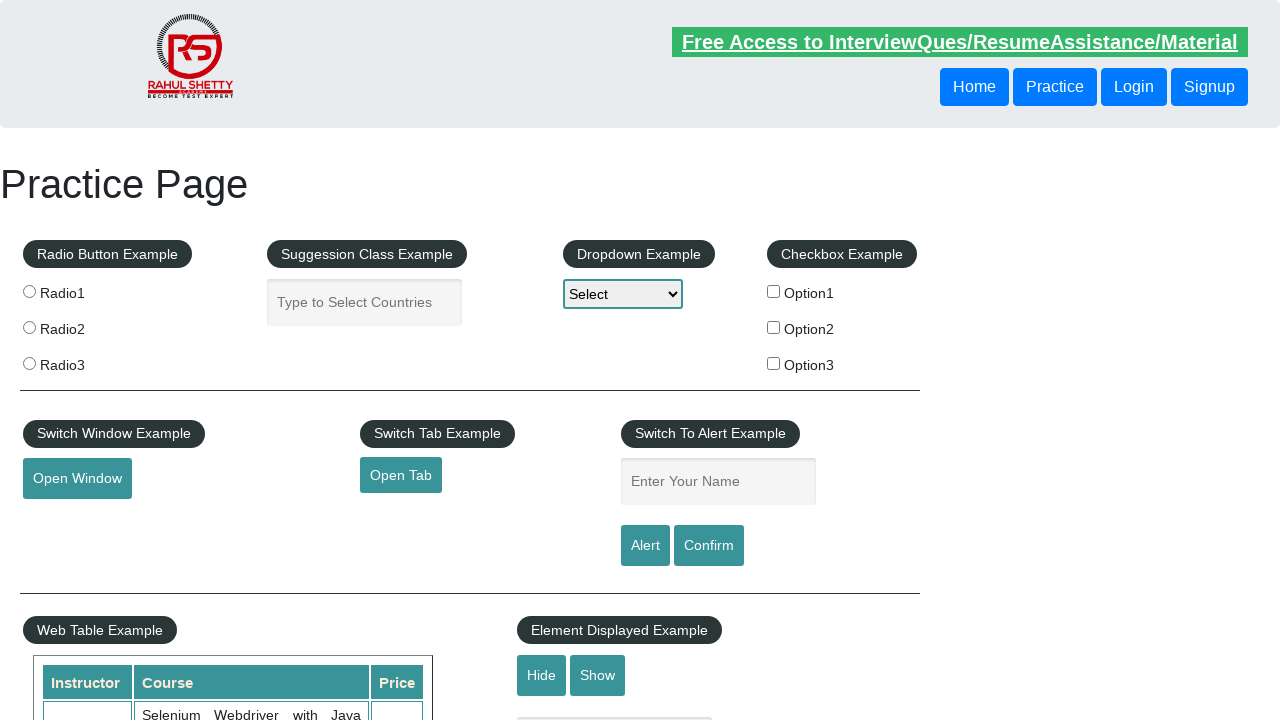

Clicked alert button to trigger alert dialog at (645, 546) on #alertbtn
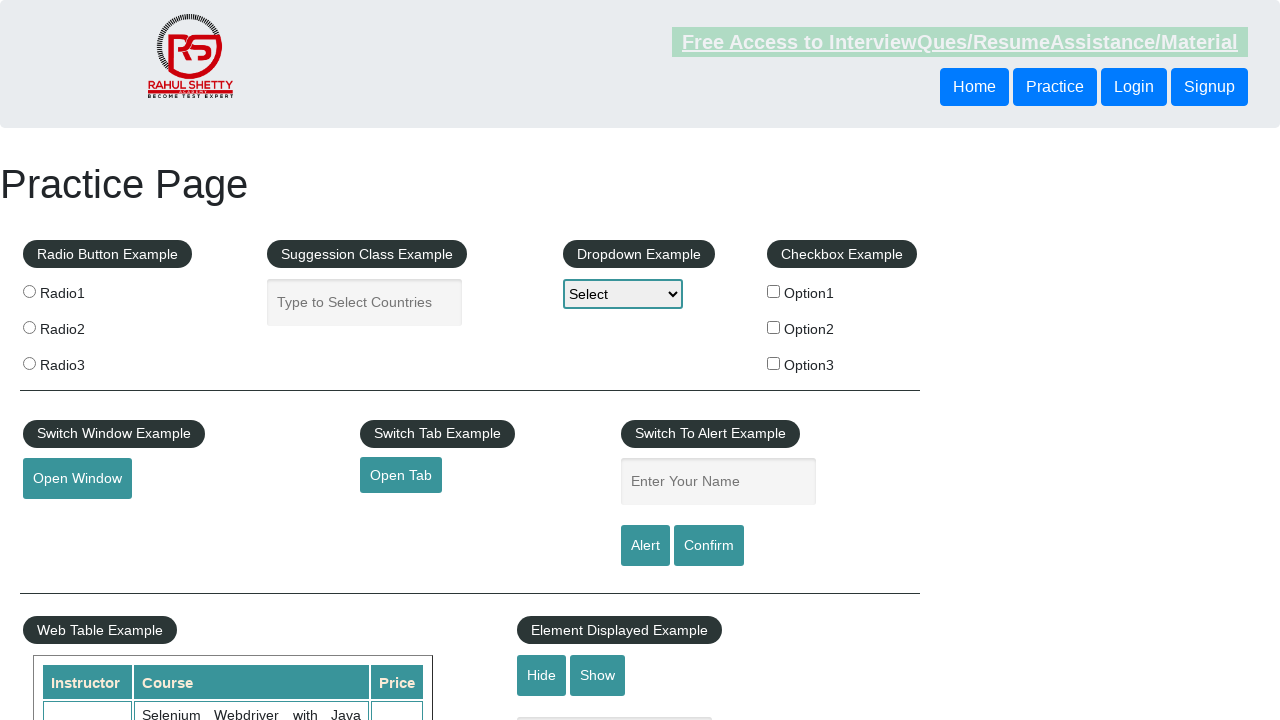

Set up dialog handler to accept alerts
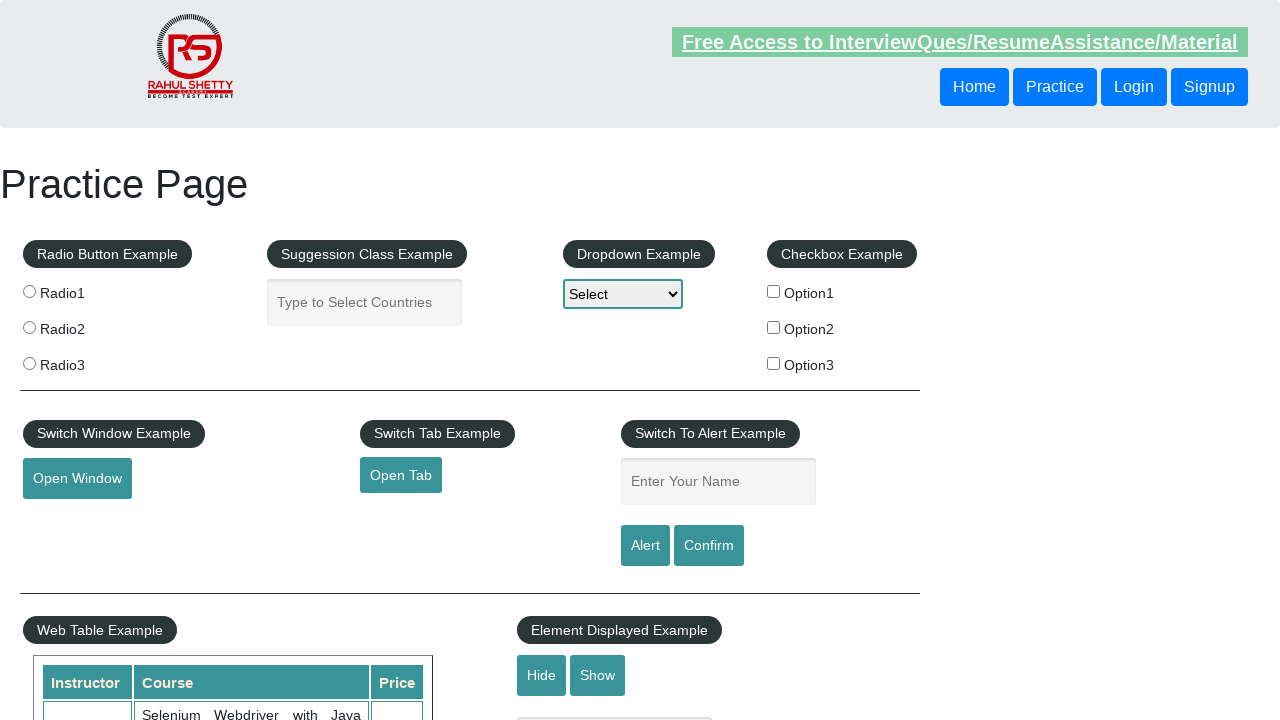

Clicked confirm button to trigger confirmation dialog at (709, 546) on #confirmbtn
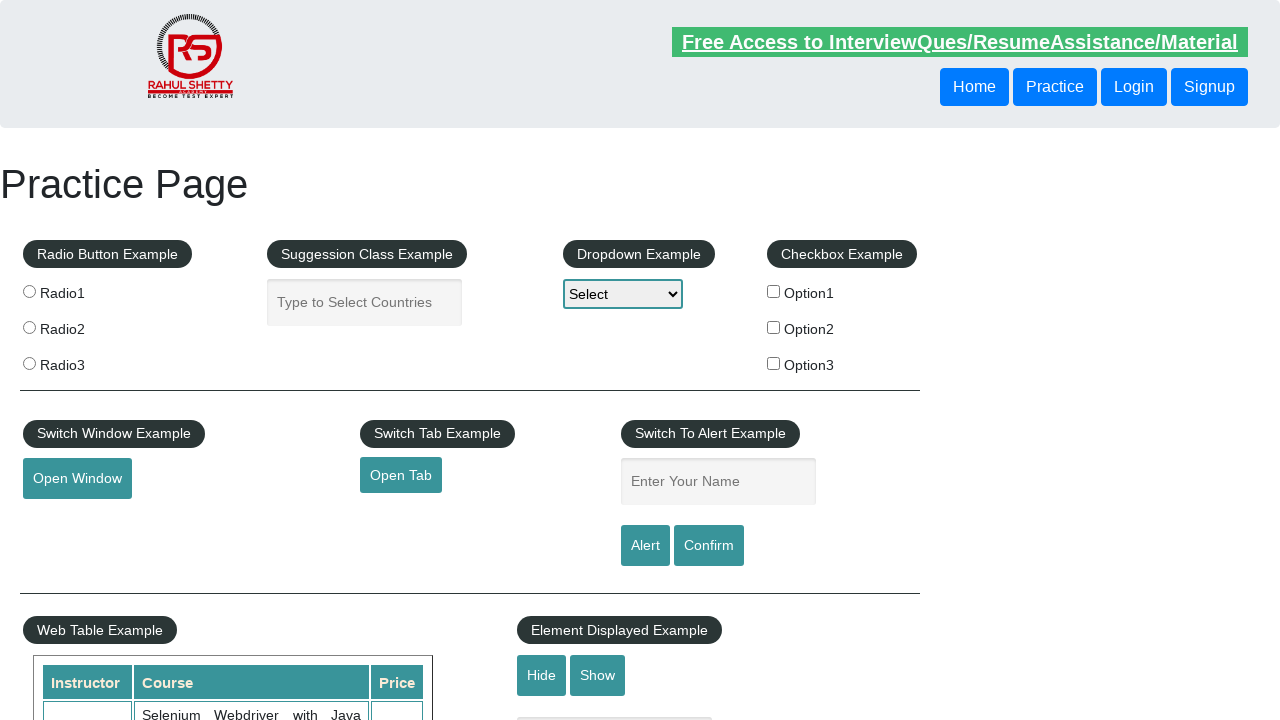

Set up dialog handler to dismiss confirmation dialogs
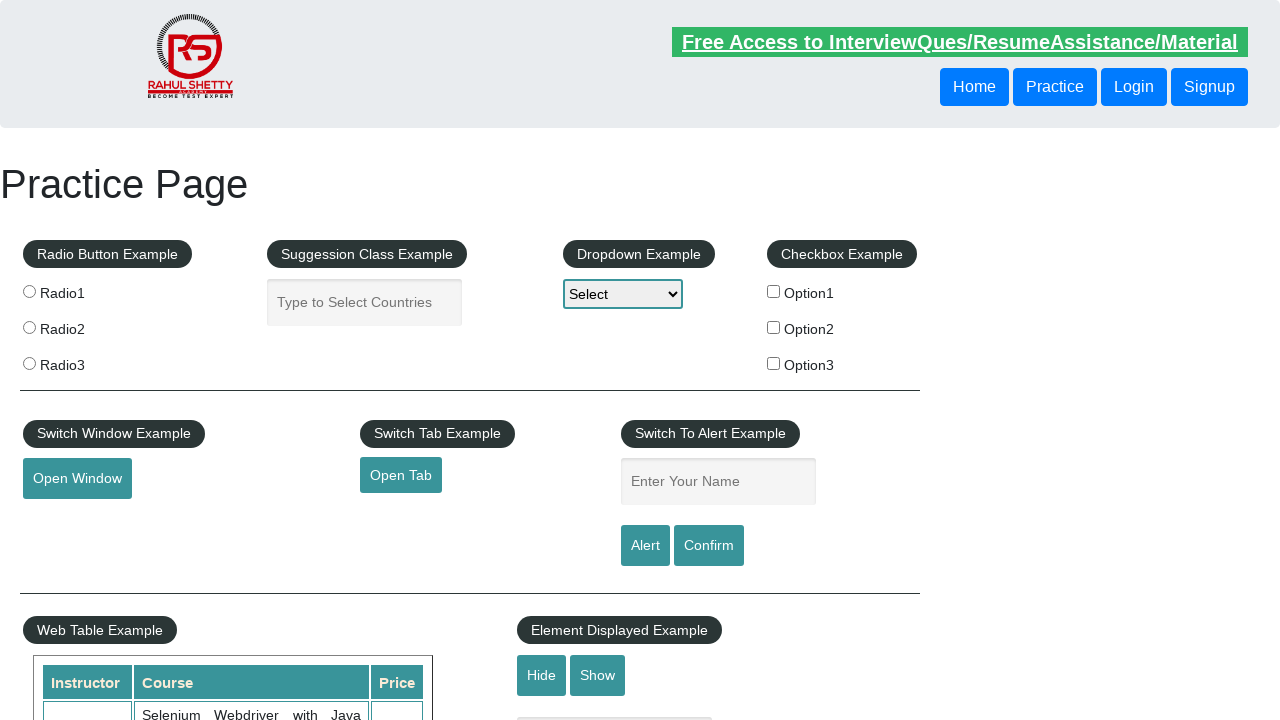

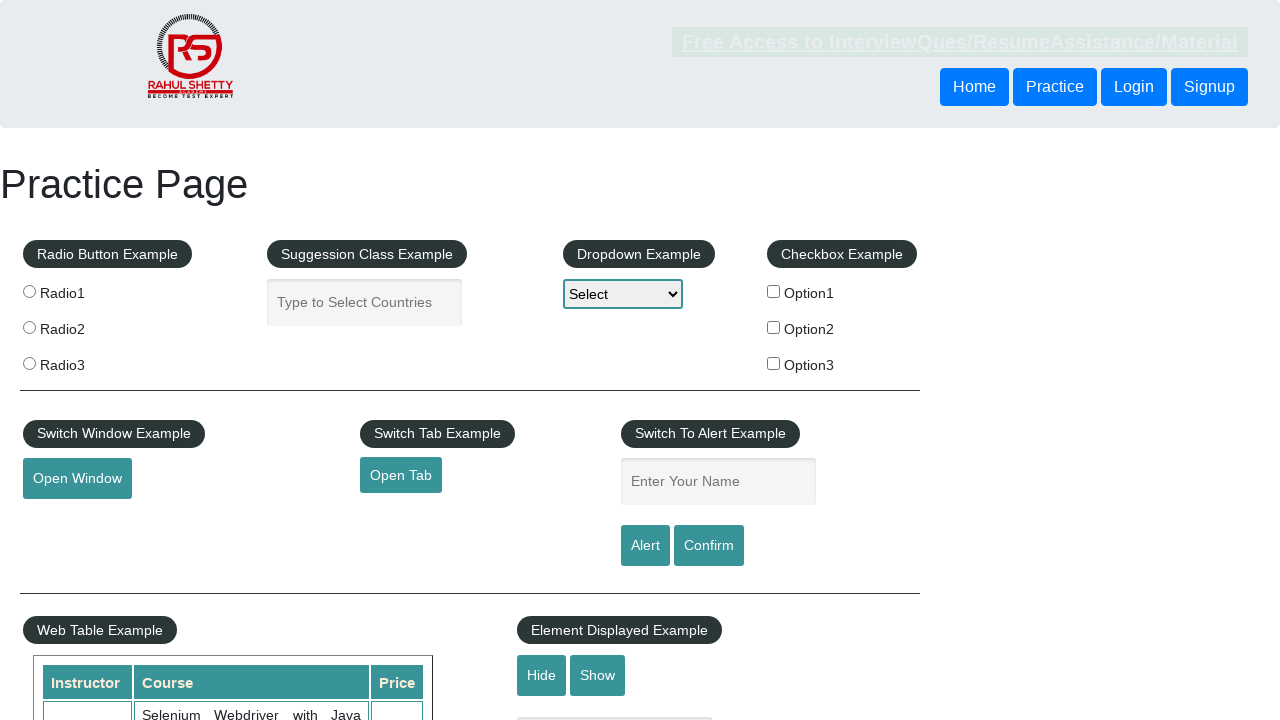